Tests dropdown selection functionality by selecting an option by index and verifying the selected value

Starting URL: https://demoqa.com/select-menu

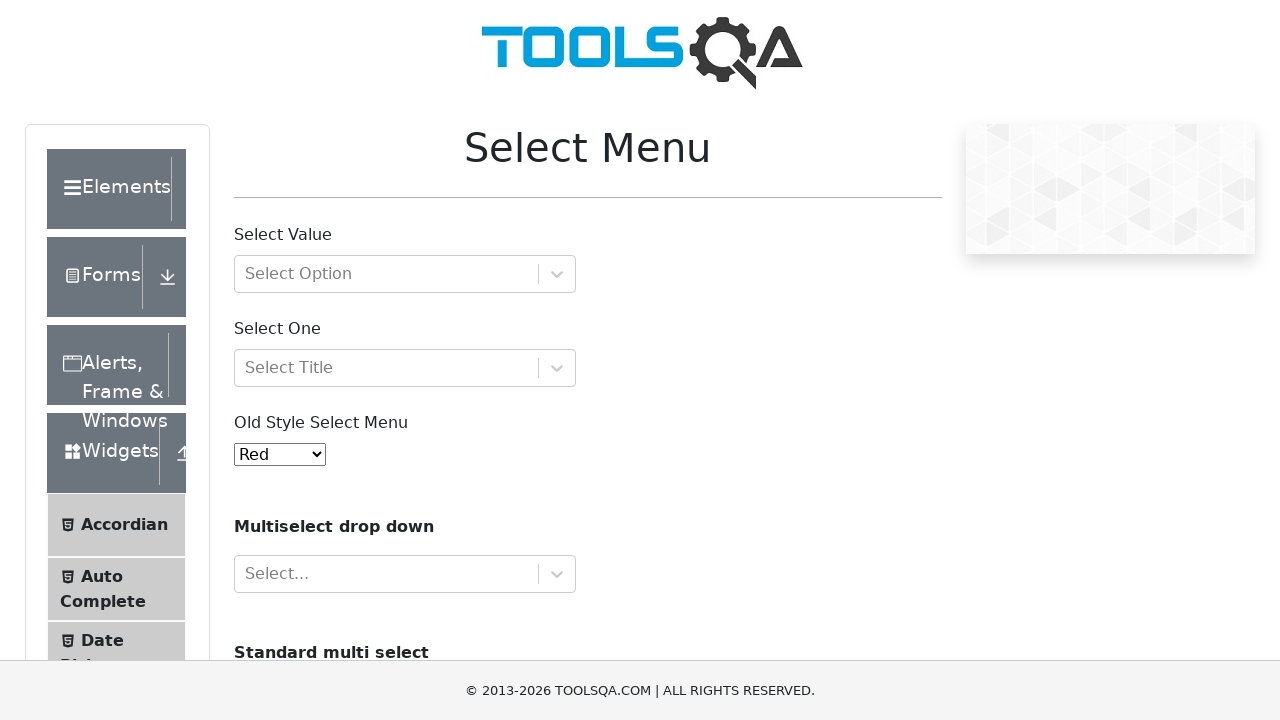

Located dropdown element with id 'oldSelectMenu'
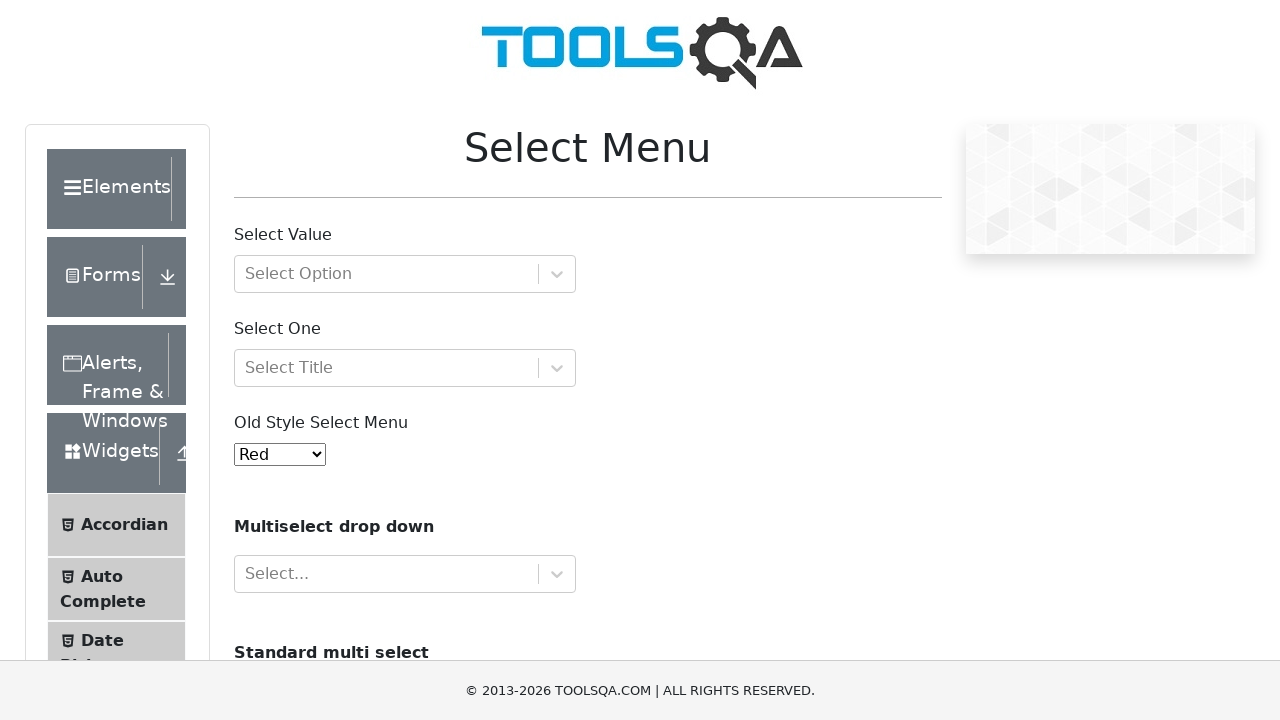

Selected option at index 3 from dropdown on select#oldSelectMenu
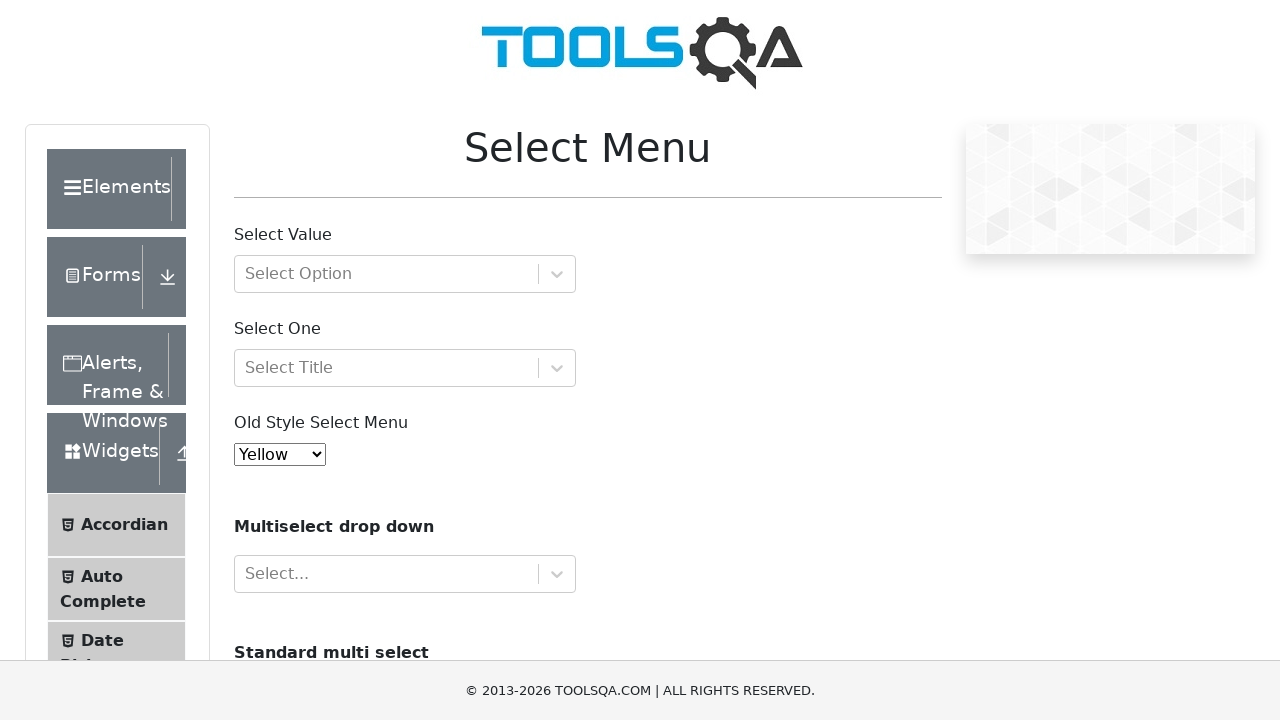

Retrieved all option text contents from dropdown
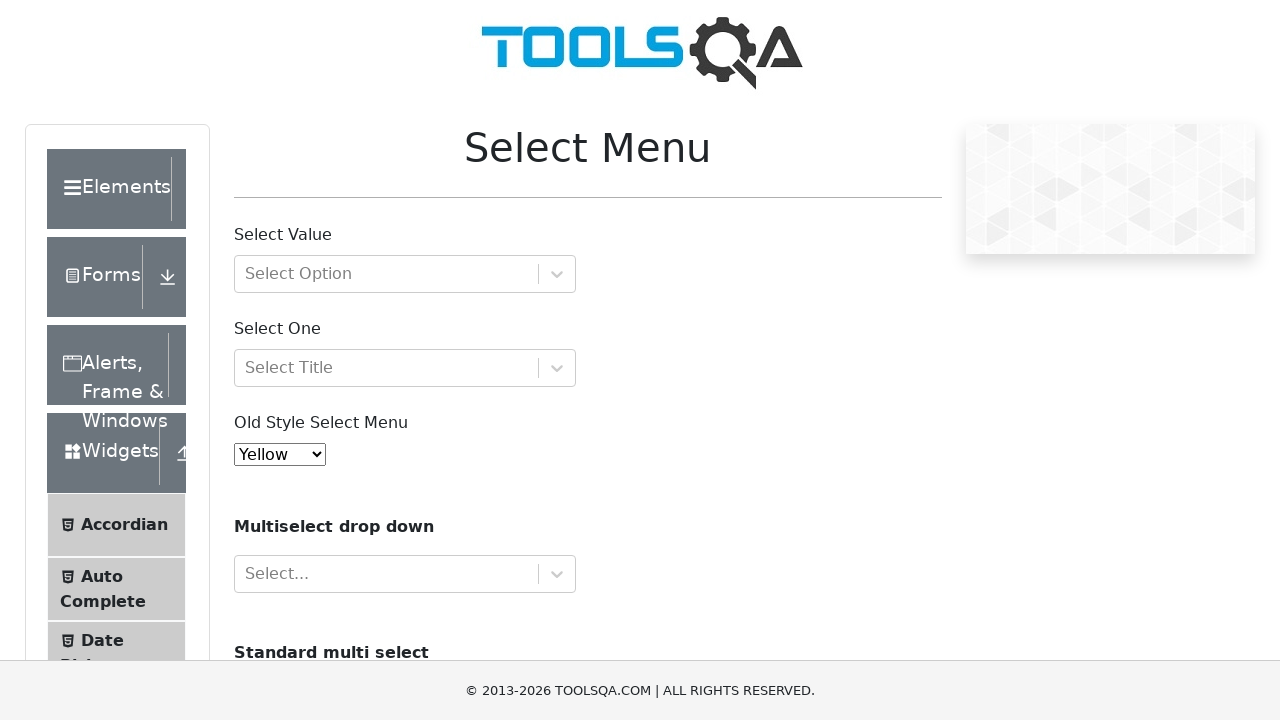

Retrieved selected option value from dropdown
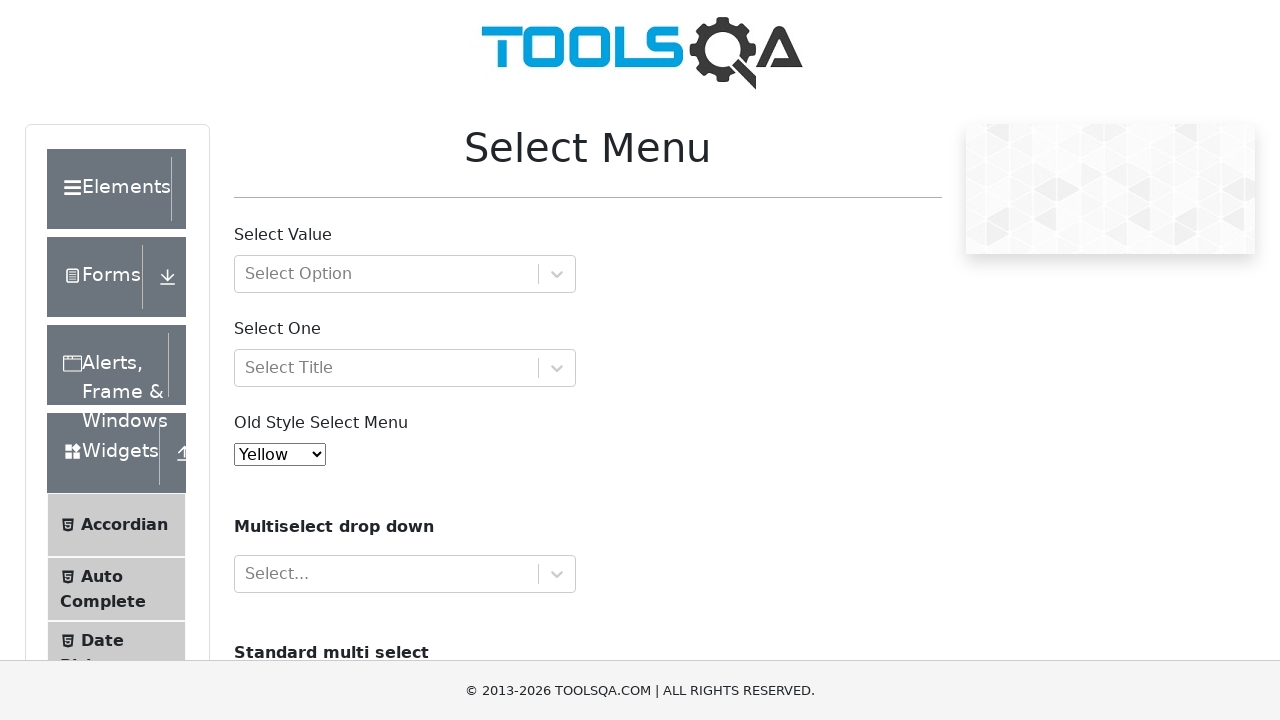

Retrieved text content of selected option with value '3'
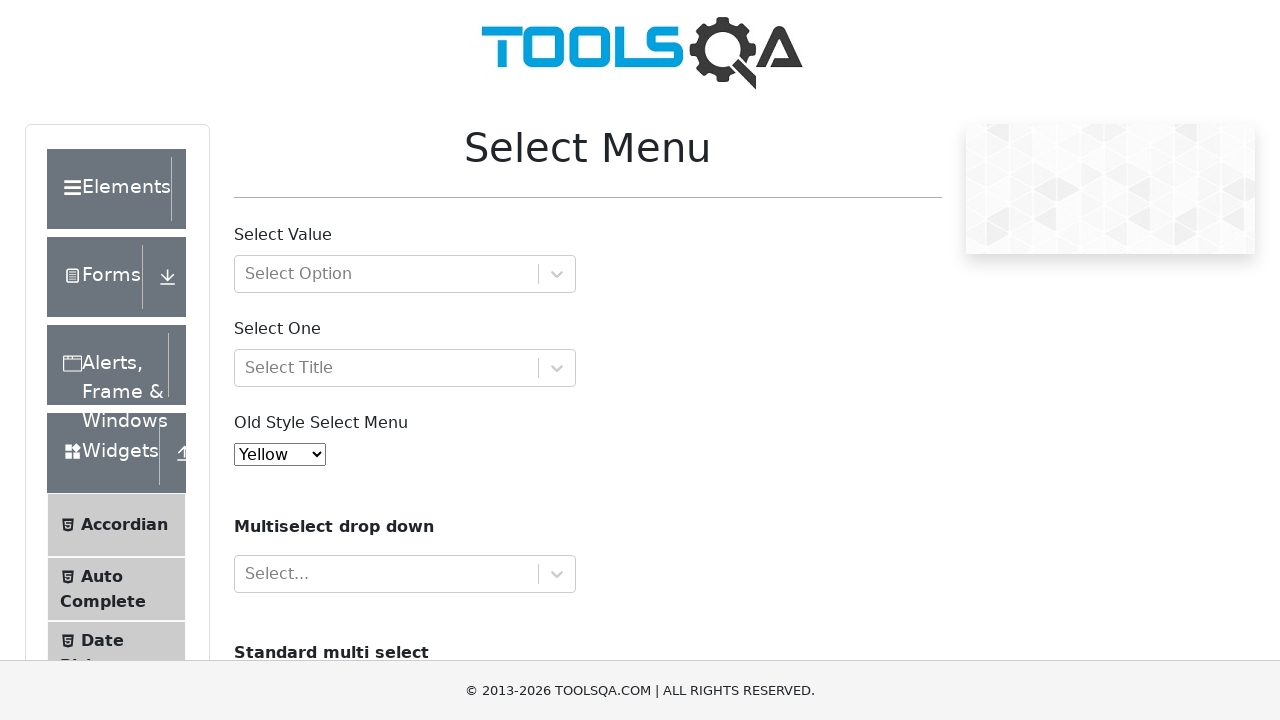

Verified selected option is 'yellow' - Test PASSED
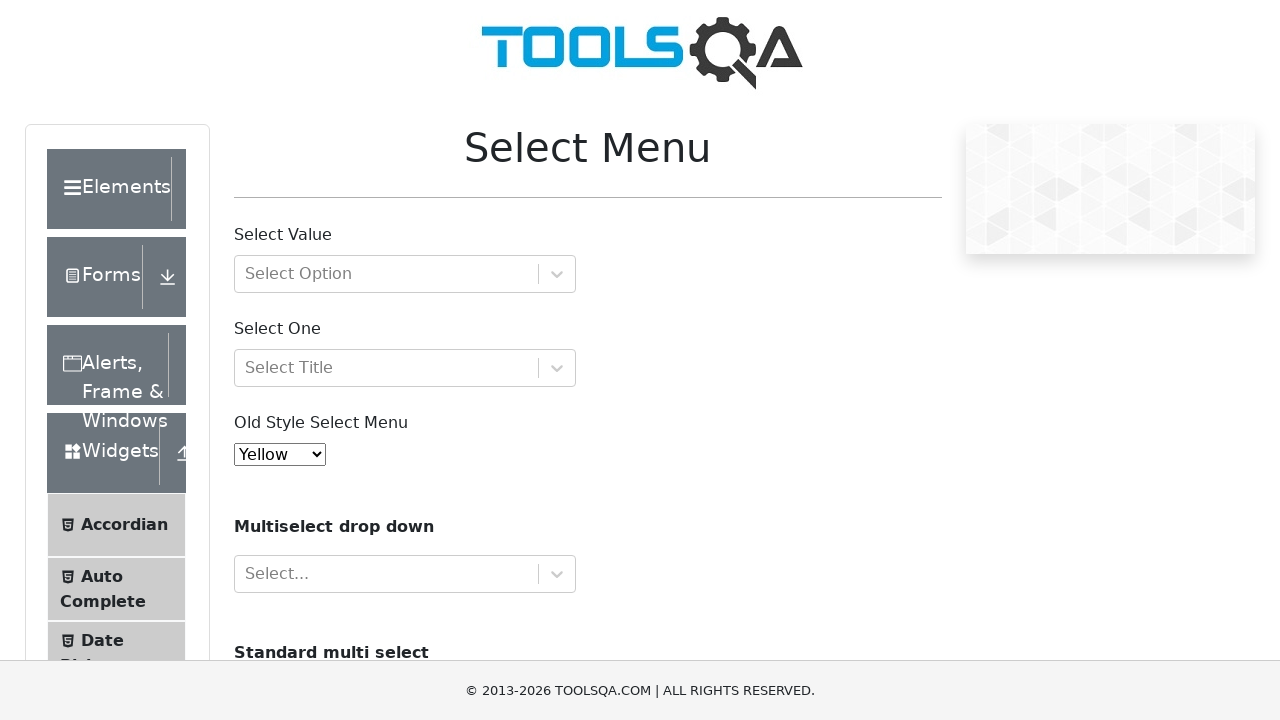

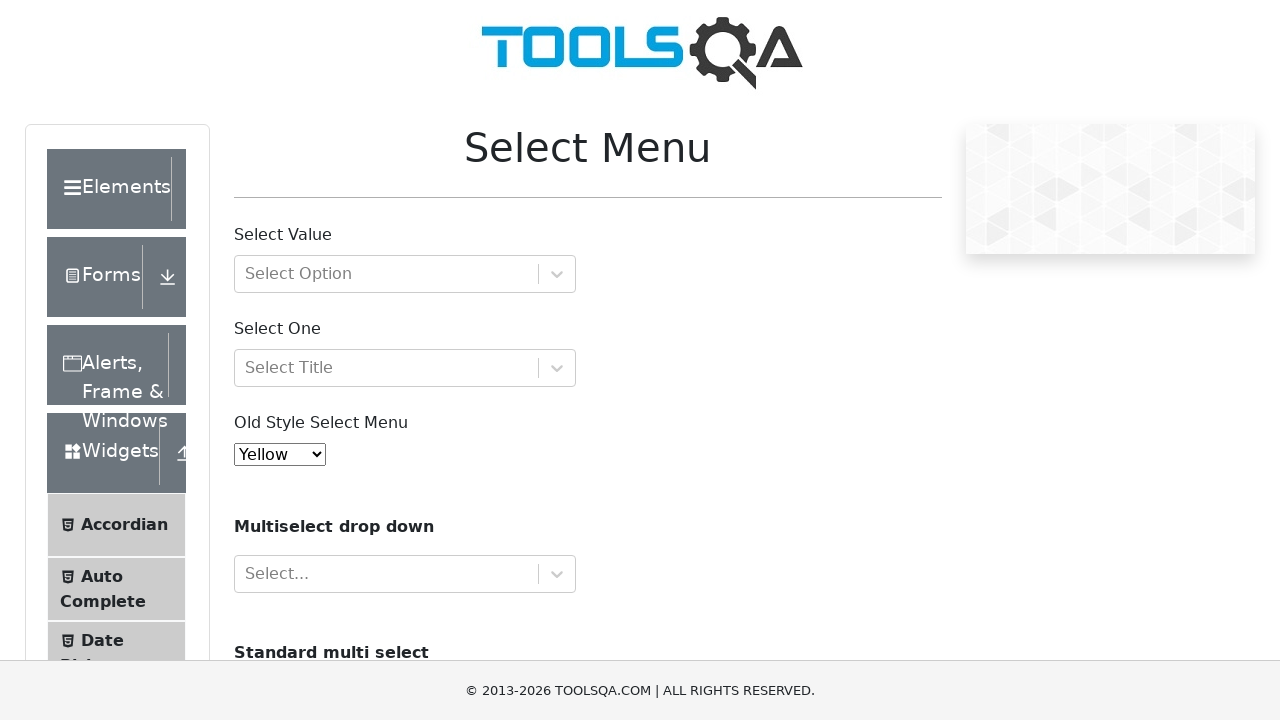